Tests hotel search functionality on Expedia by clicking the destination field, entering "Miami" as the destination, and selecting from the autocomplete suggestions.

Starting URL: https://www.expedia.com/hoteldeals

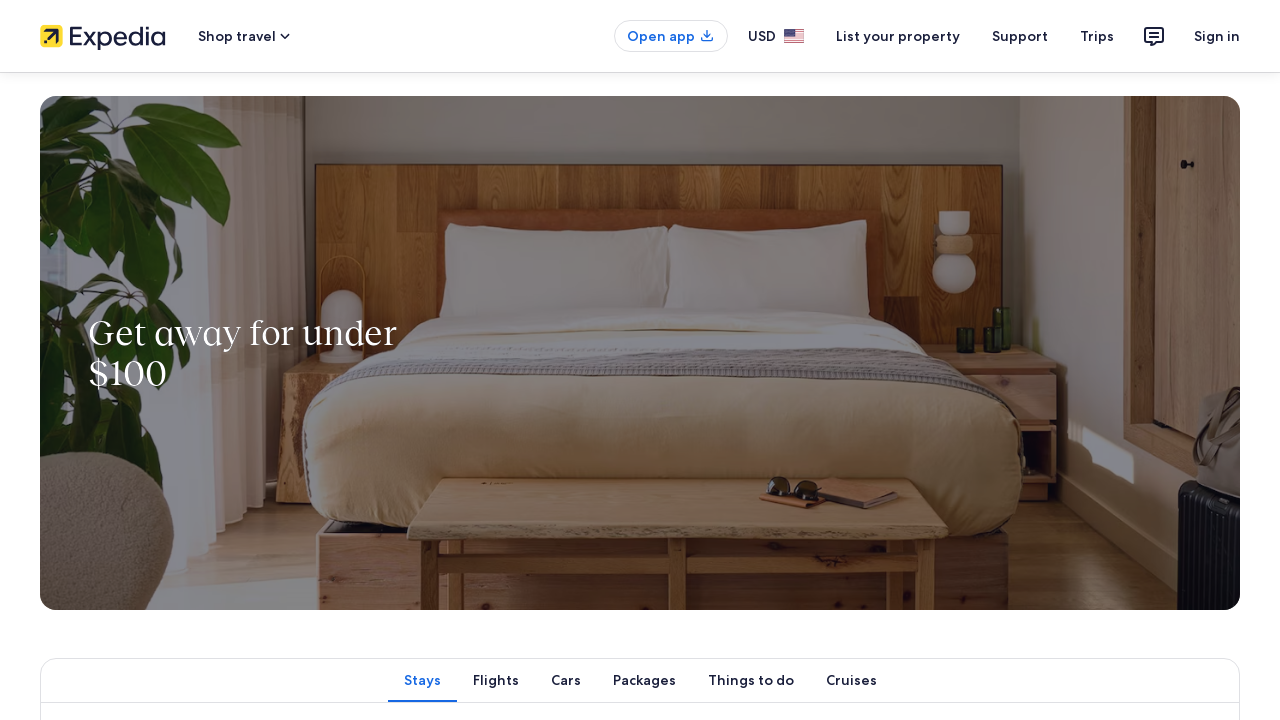

Clicked destination field button to open input at (236, 360) on button[data-stid='destination_form_field-menu-trigger']
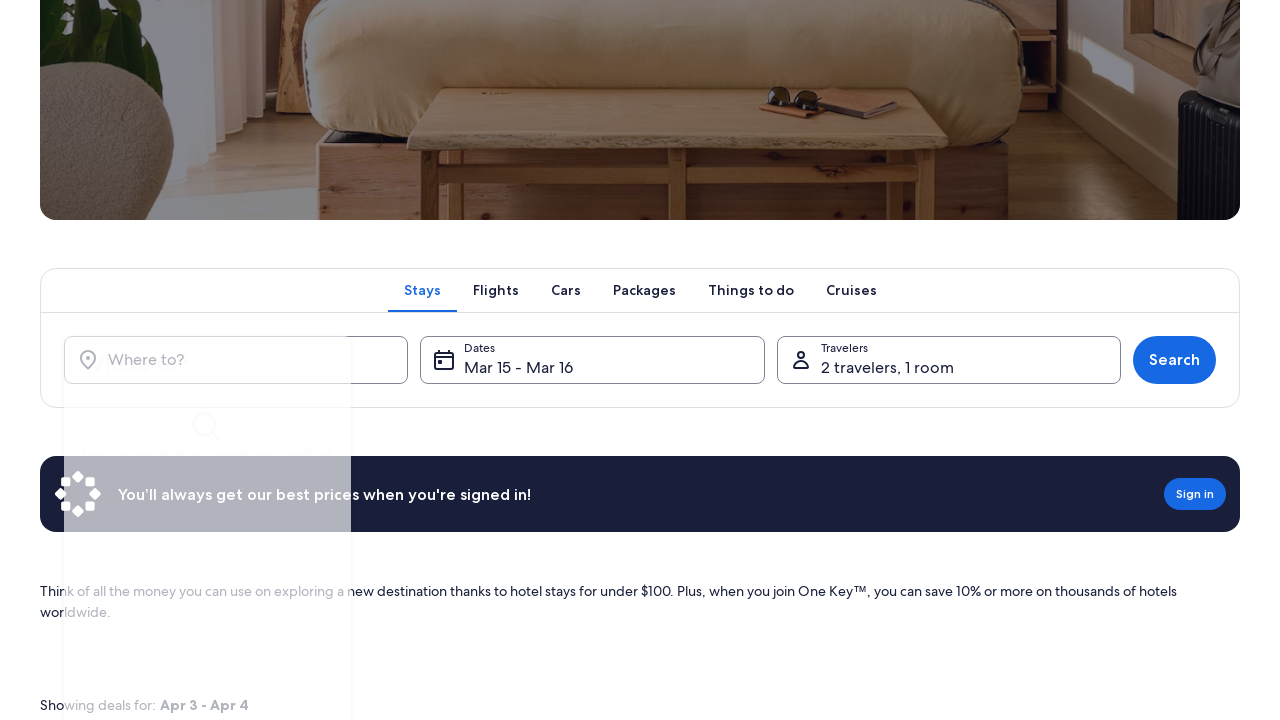

Entered 'Miami' in the destination field on #destination_form_field
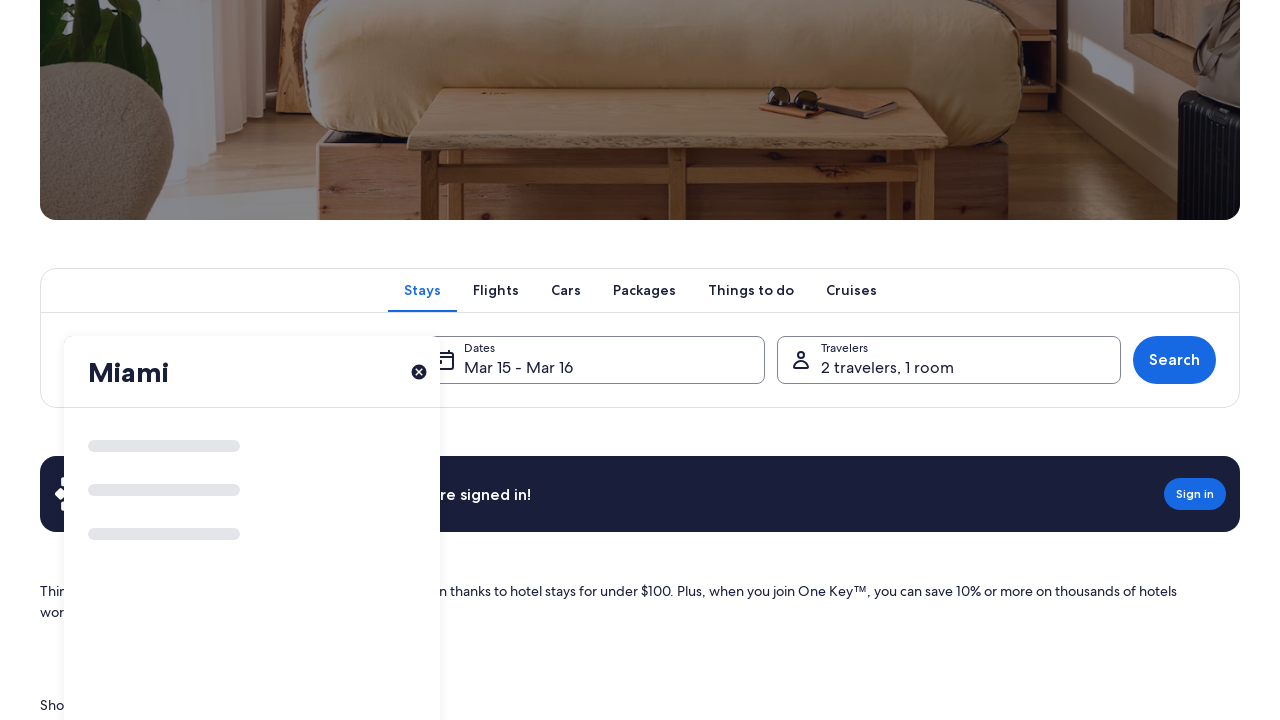

Waited for autocomplete suggestions to appear
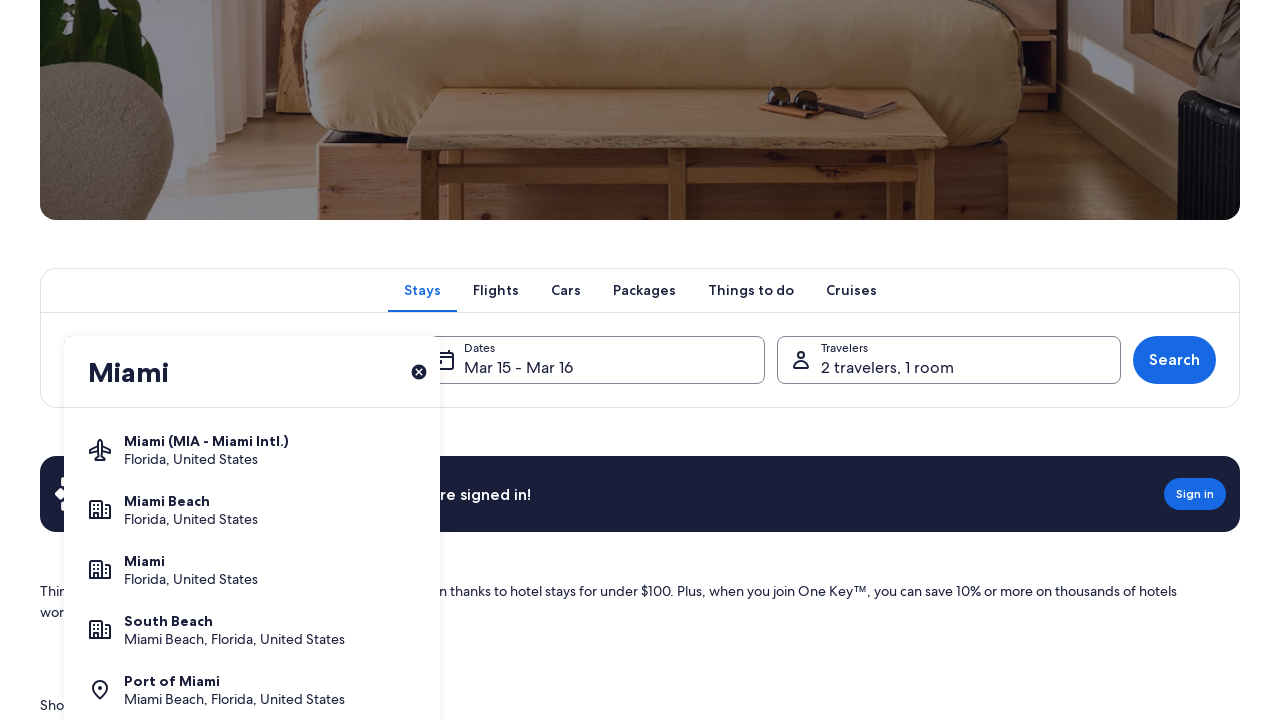

Selected first autocomplete suggestion for Miami at (252, 450) on button[data-stid='destination_form_field-result-item-button'] >> nth=0
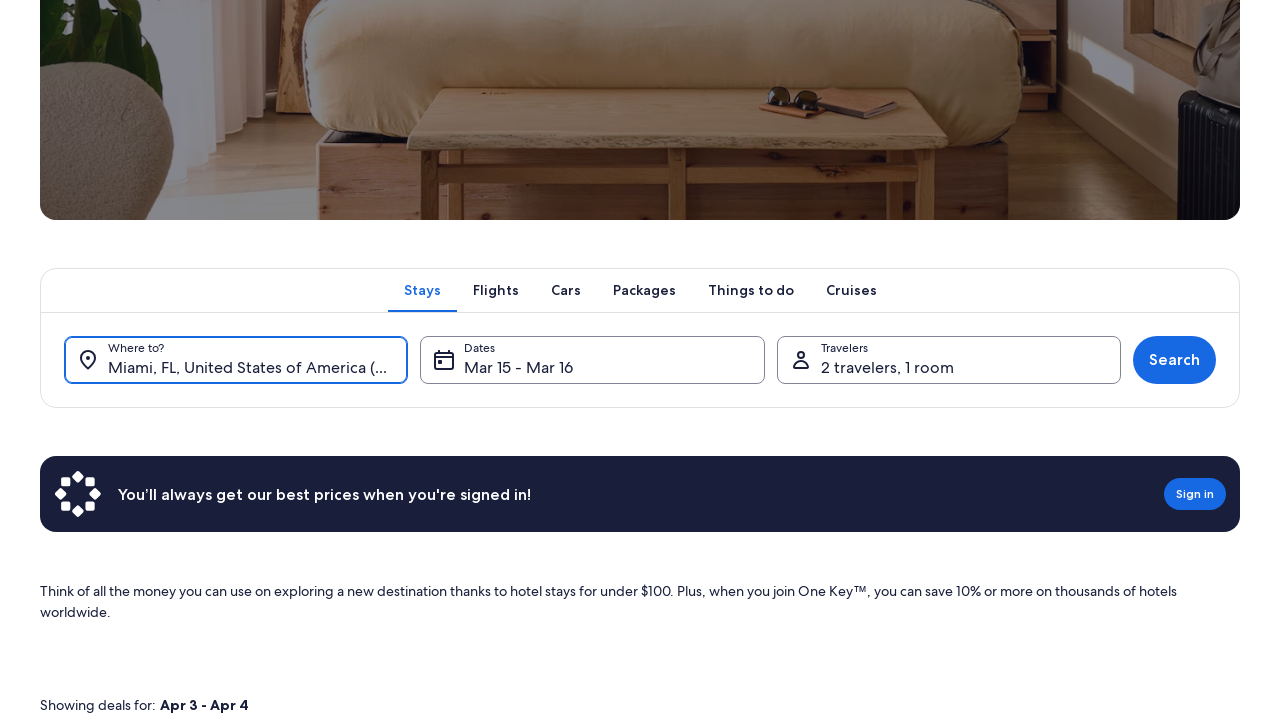

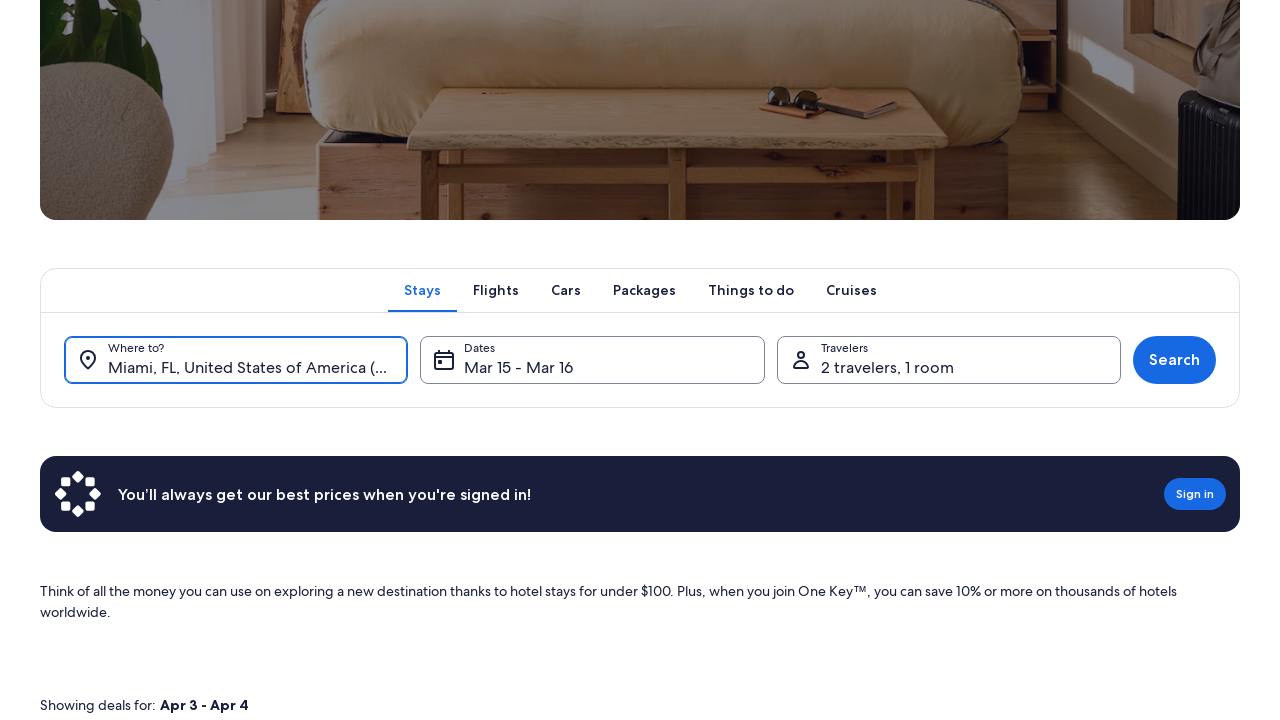